Tests disappearing elements by clicking on various navigation links

Starting URL: https://the-internet.herokuapp.com/

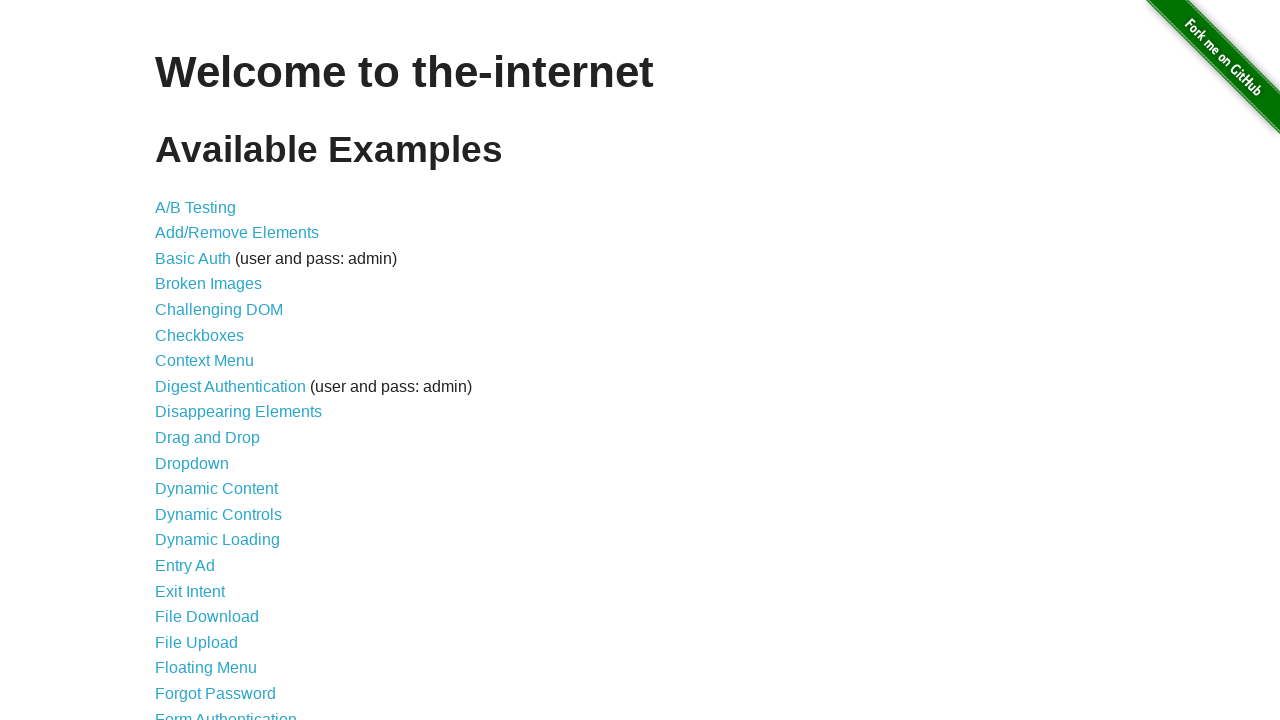

Clicked link to Disappearing Elements page at (238, 412) on a[href="/disappearing_elements"]
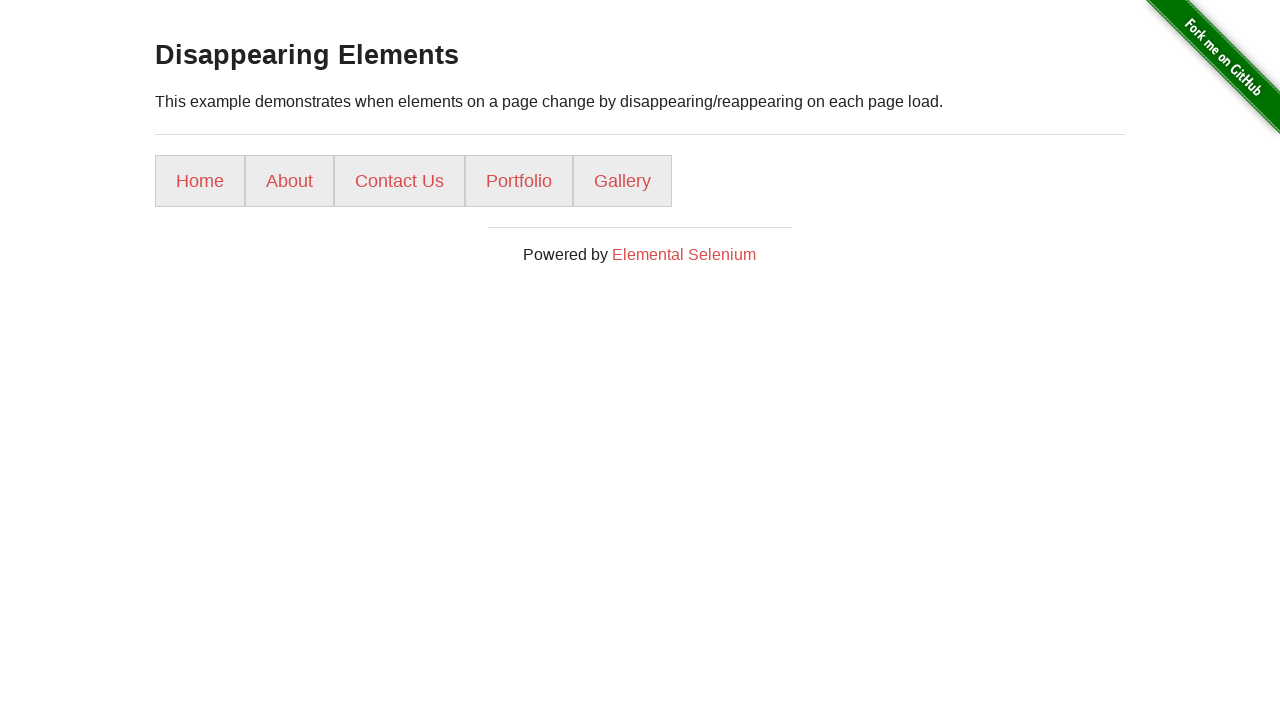

Clicked Home navigation link at (200, 181) on text=Home
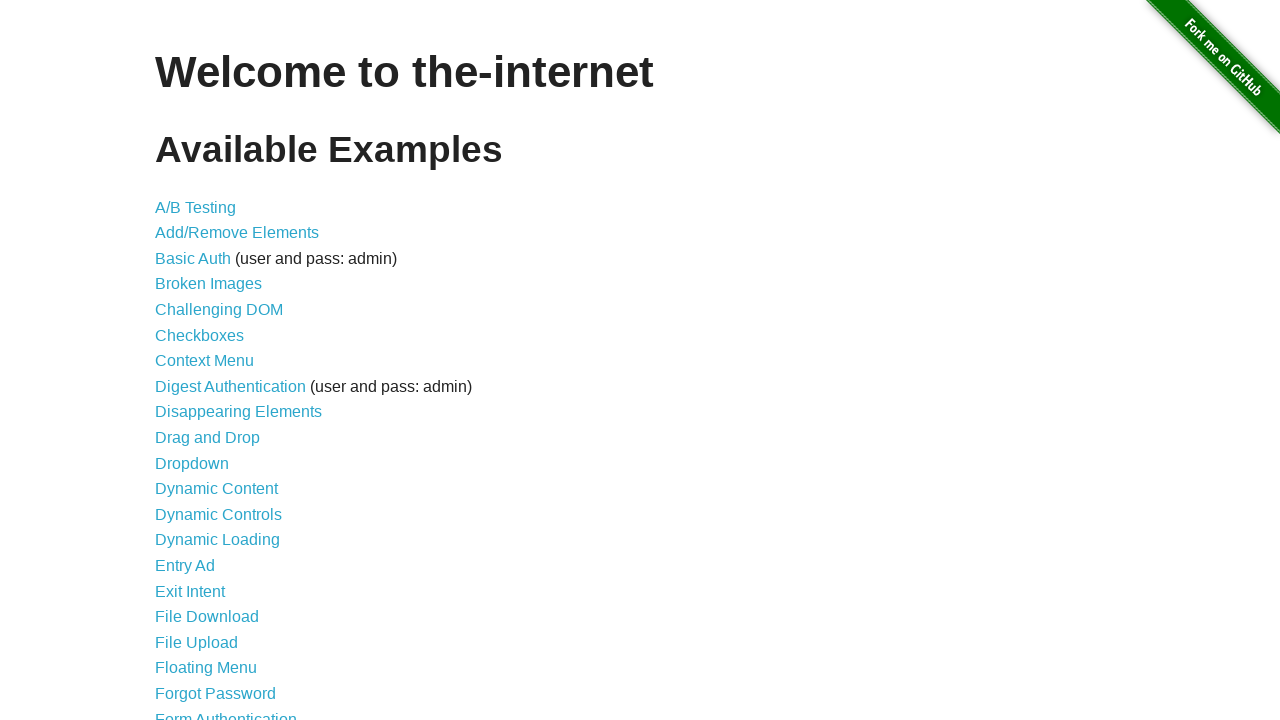

Navigated back from Home link
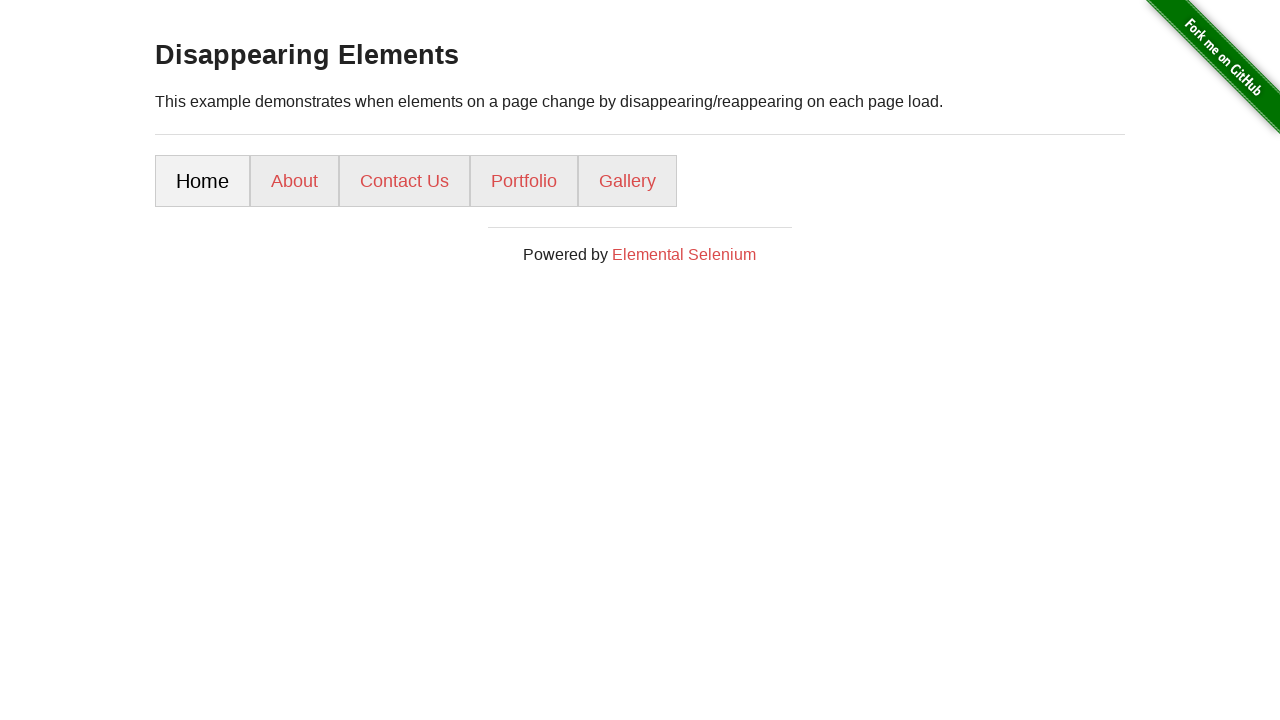

Clicked About navigation link at (294, 181) on text=About
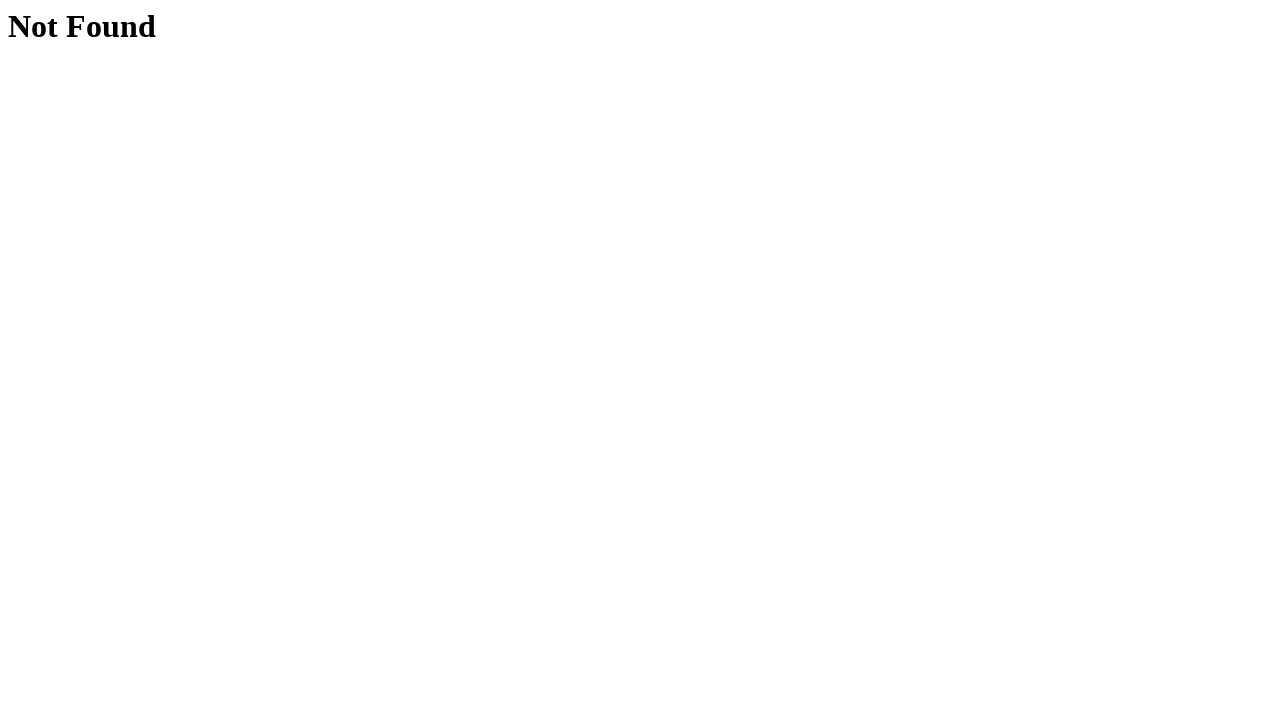

Navigated back from About link
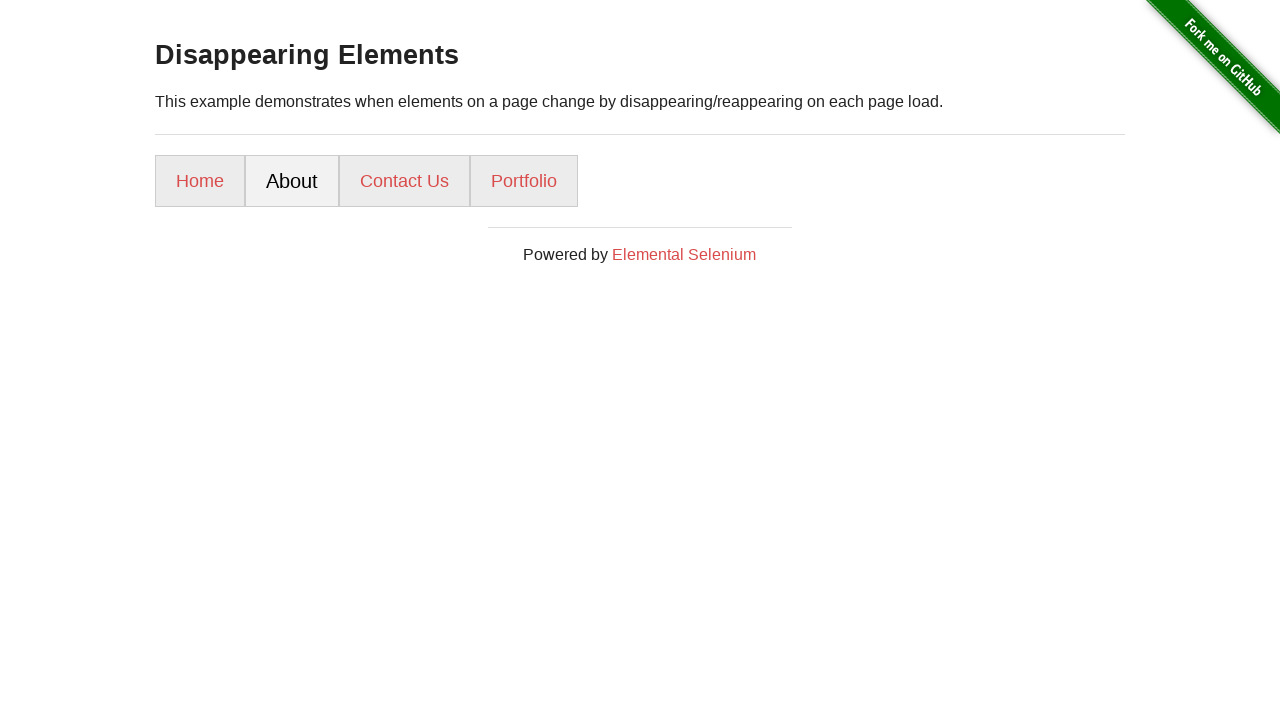

Clicked Contact Us navigation link at (404, 181) on text=Contact Us
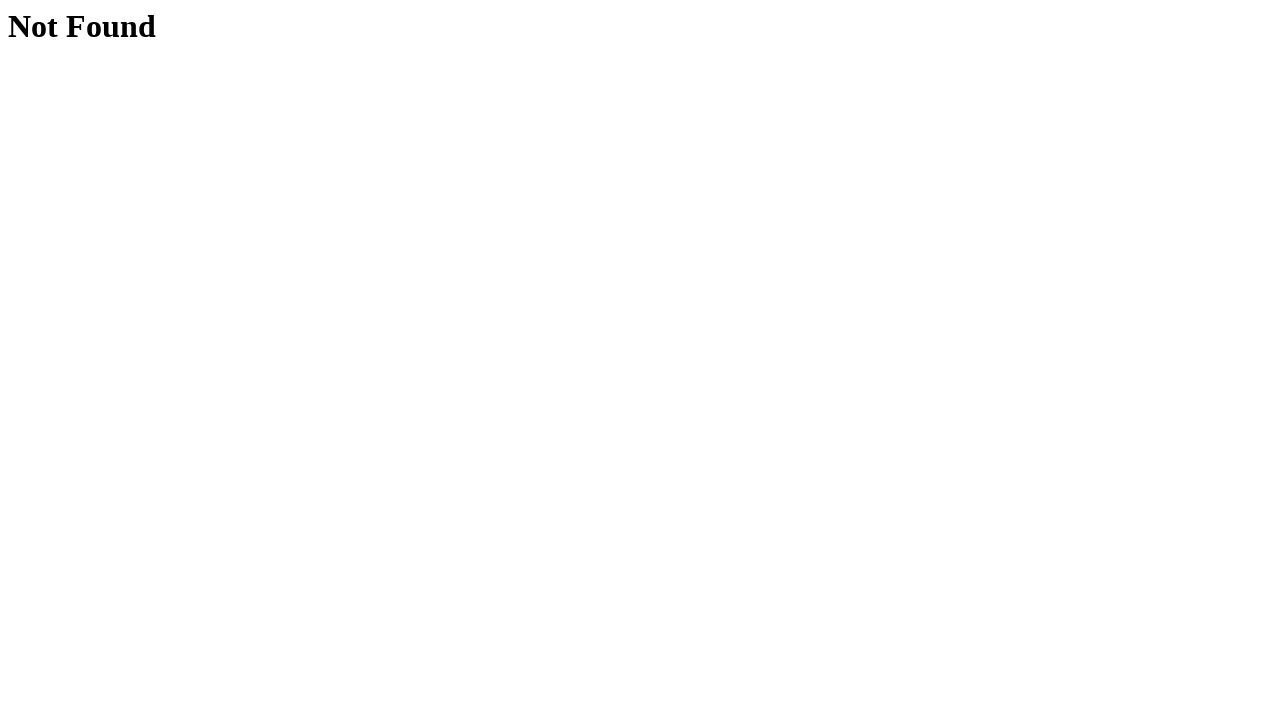

Navigated back from Contact Us link
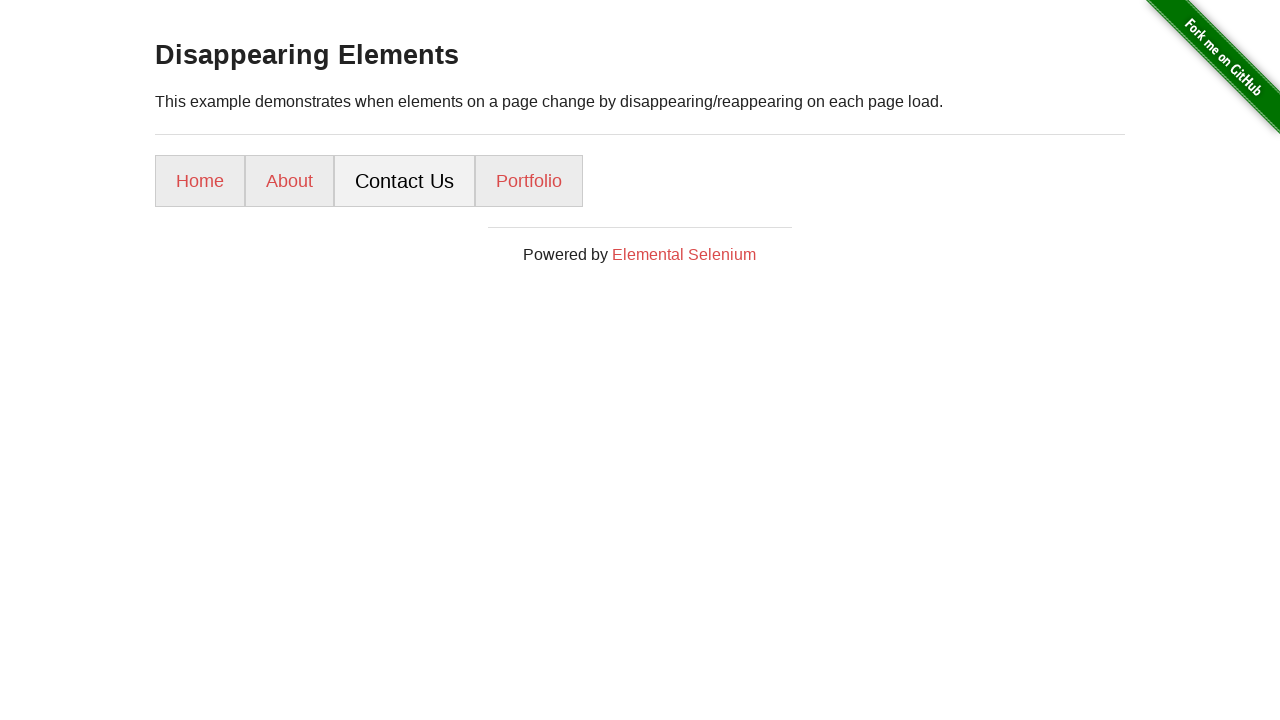

Clicked Portfolio navigation link (found and present) at (529, 181) on text=Portfolio
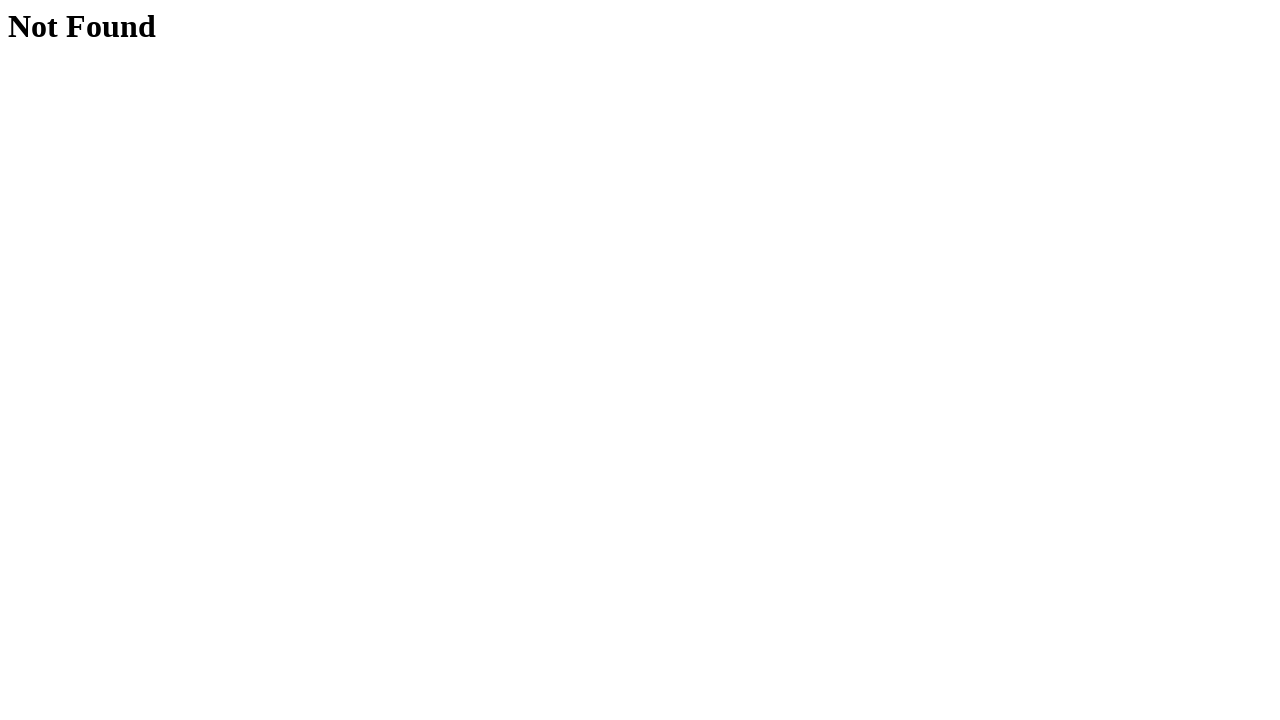

Navigated back from Portfolio link
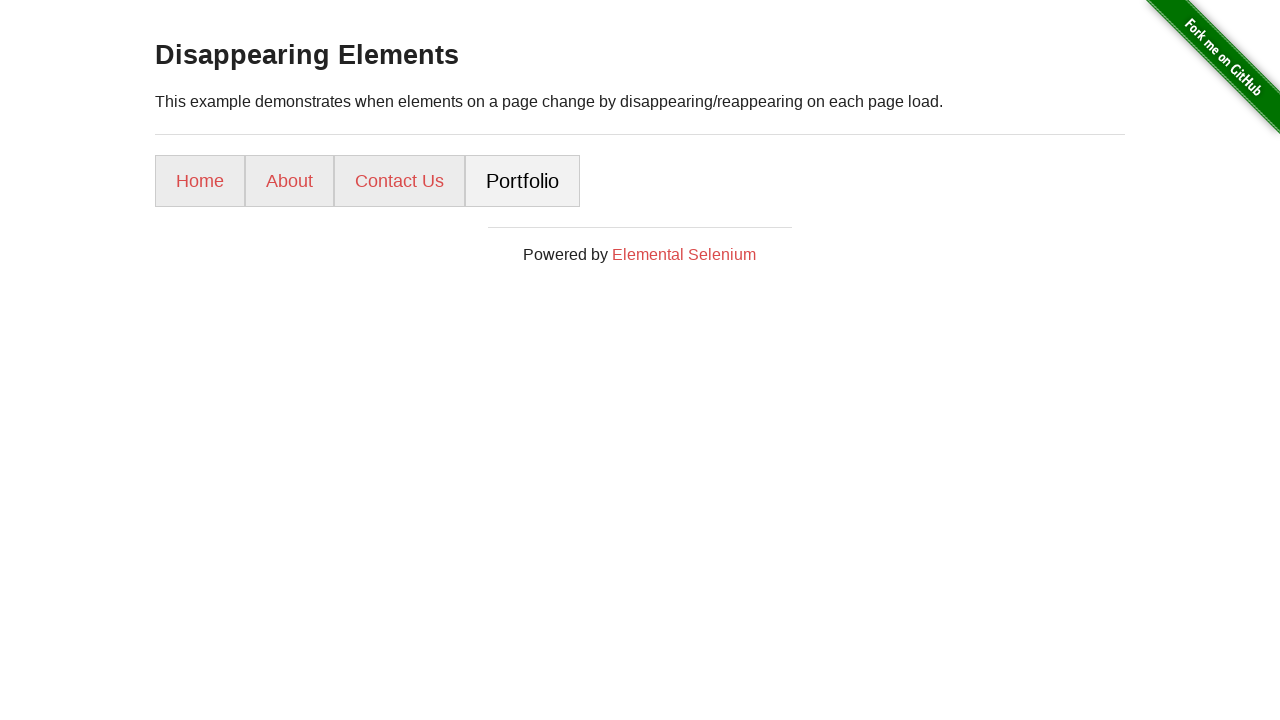

Navigated back to main page
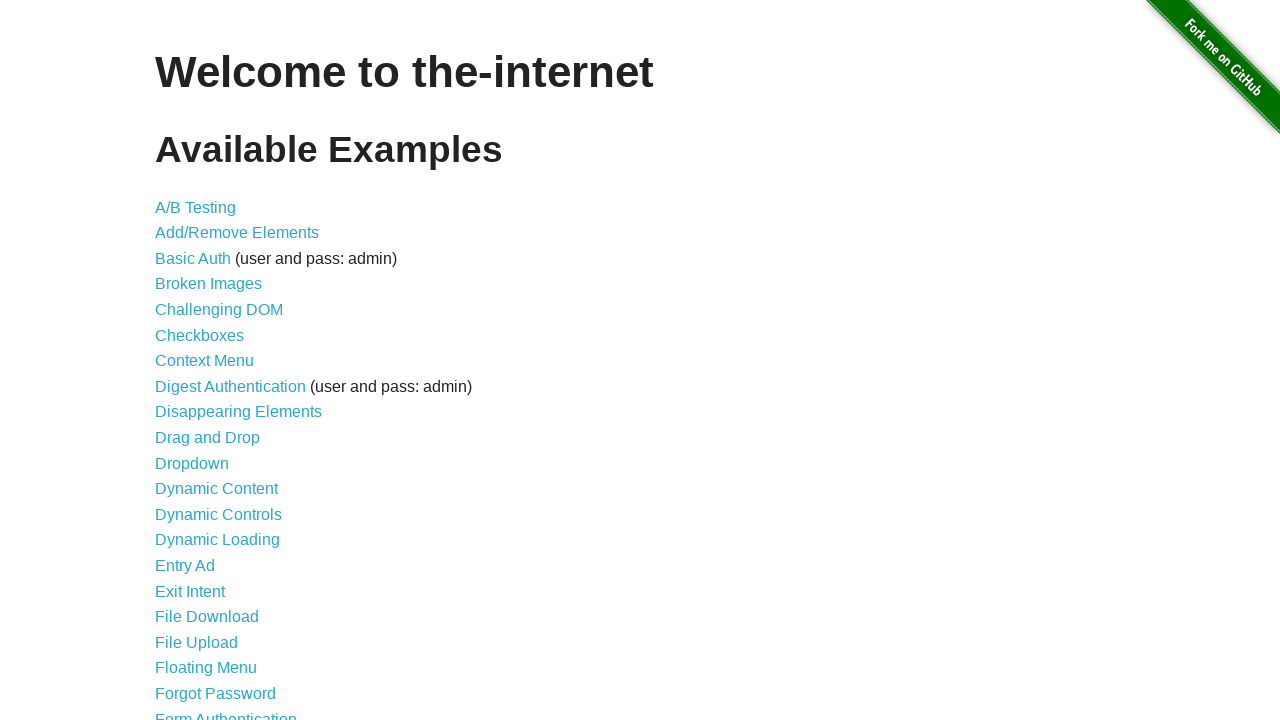

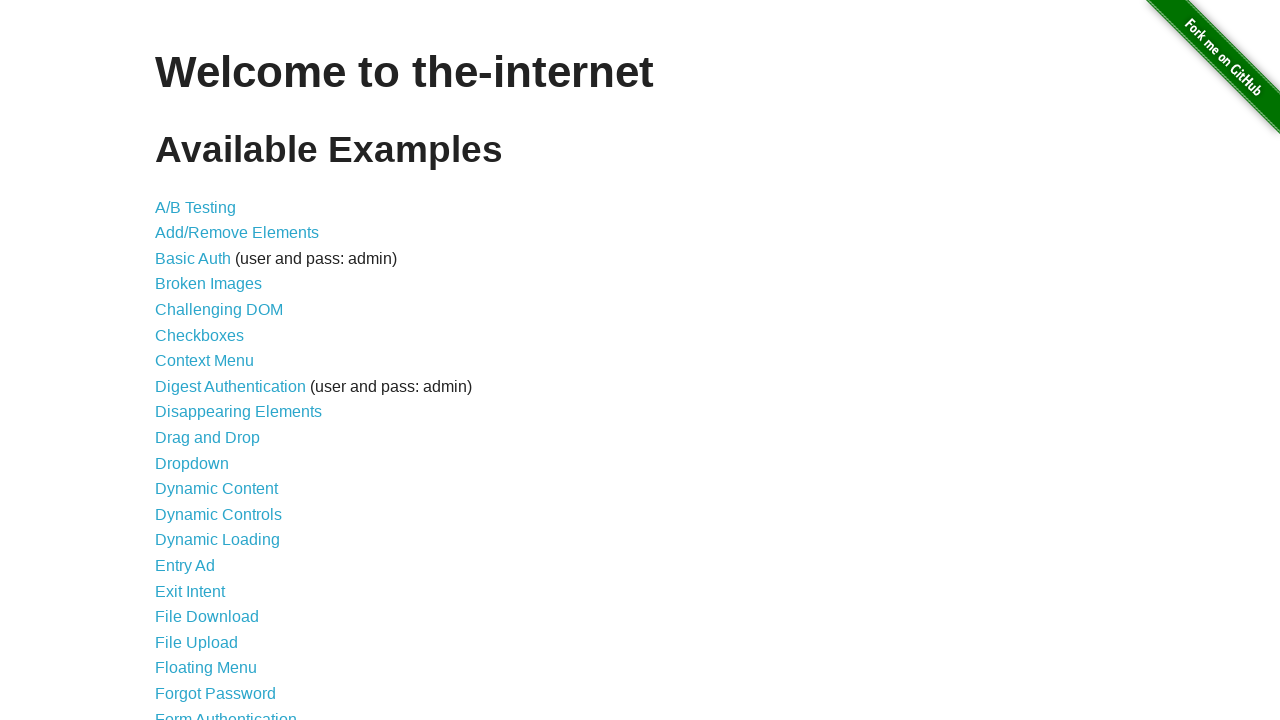